Tests file download functionality by clicking the download button on the DemoQA upload-download page and verifying the download starts

Starting URL: https://demoqa.com/upload-download

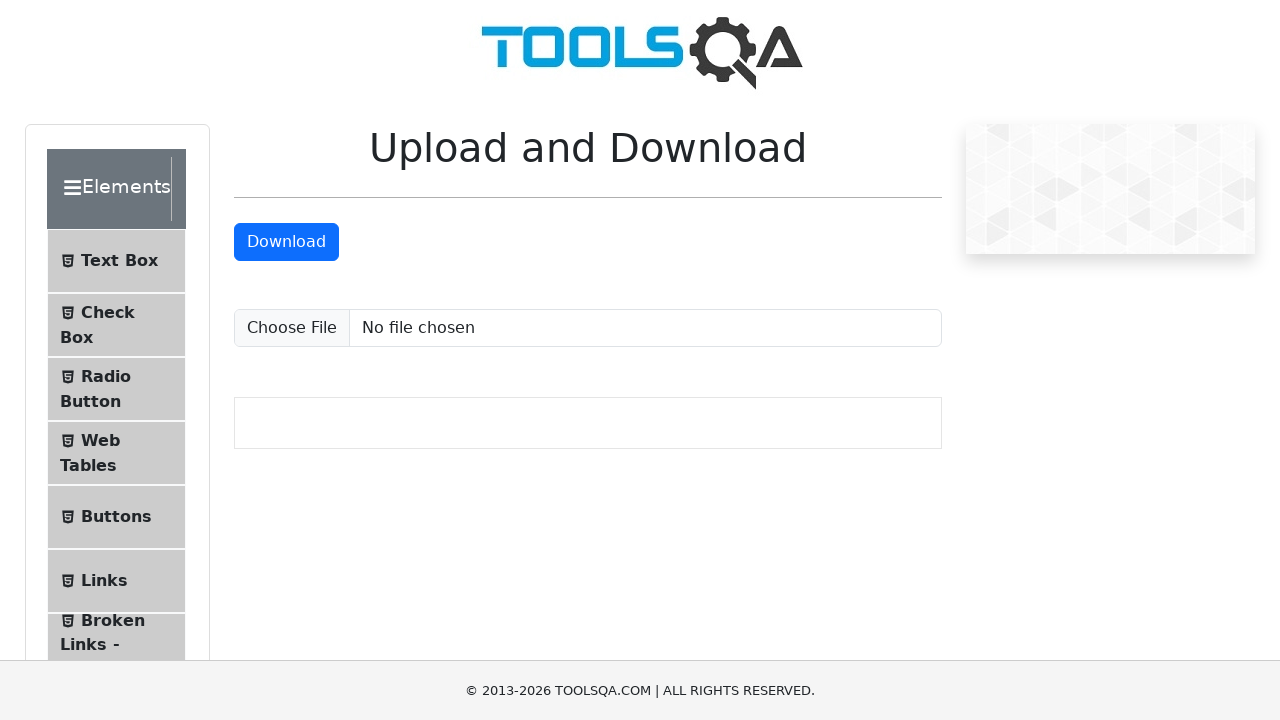

Clicked download button and initiated file download at (286, 242) on #downloadButton
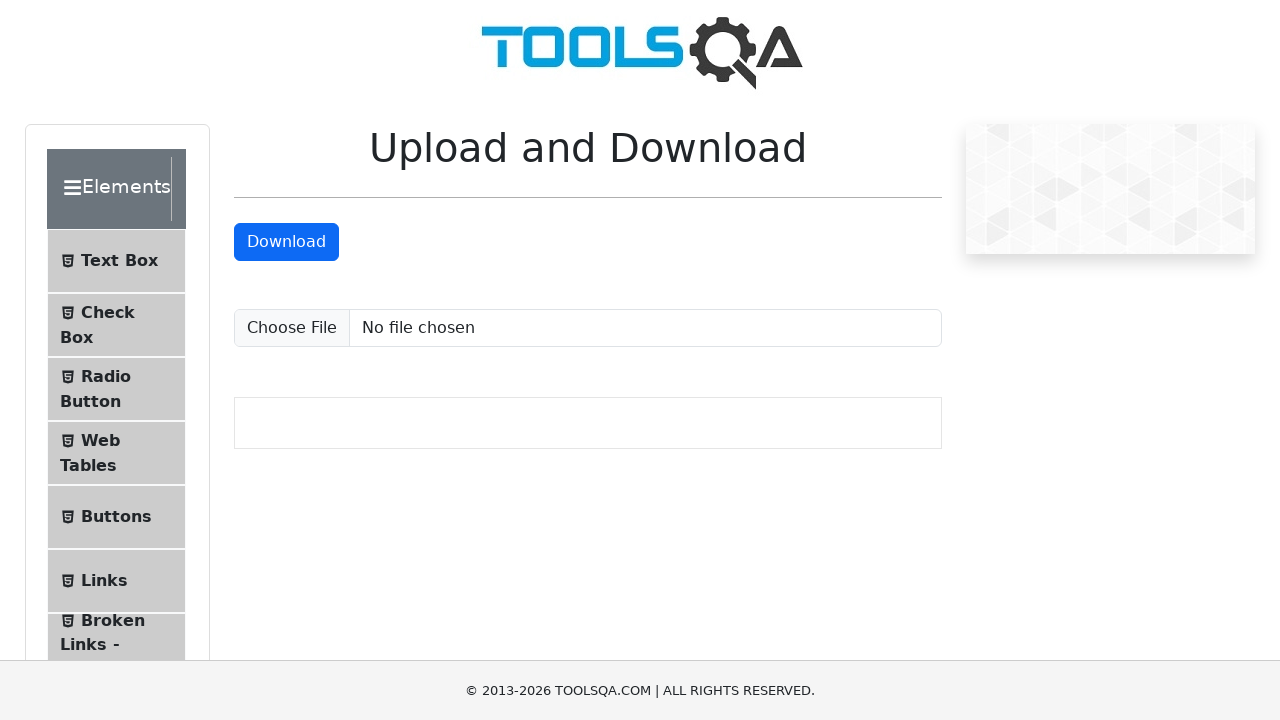

Retrieved download object after download started
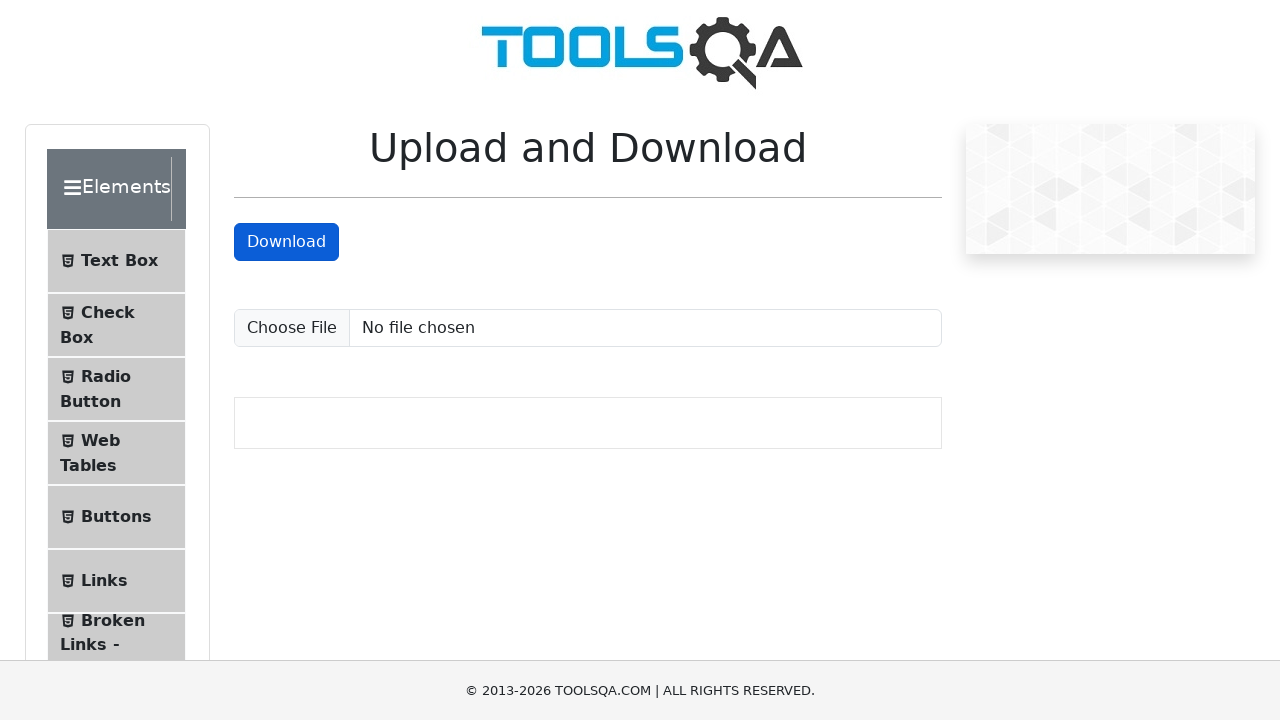

Verified downloaded file name is 'sampleFile.jpeg'
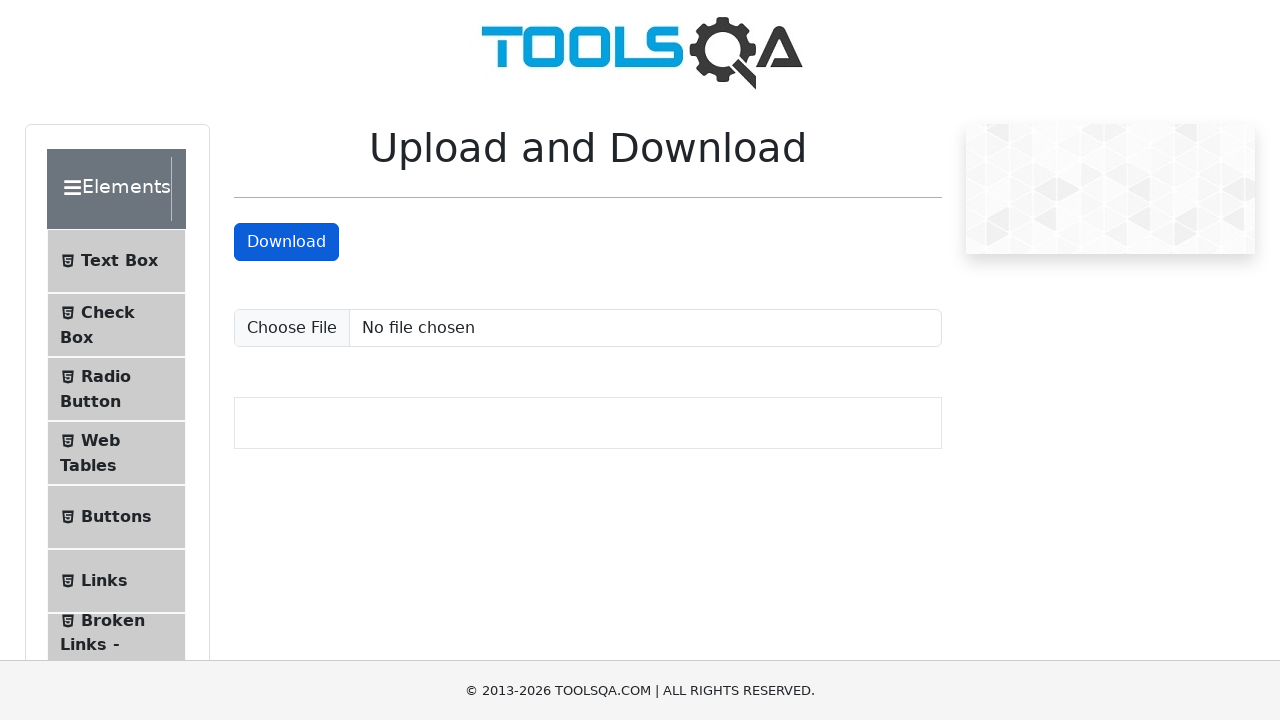

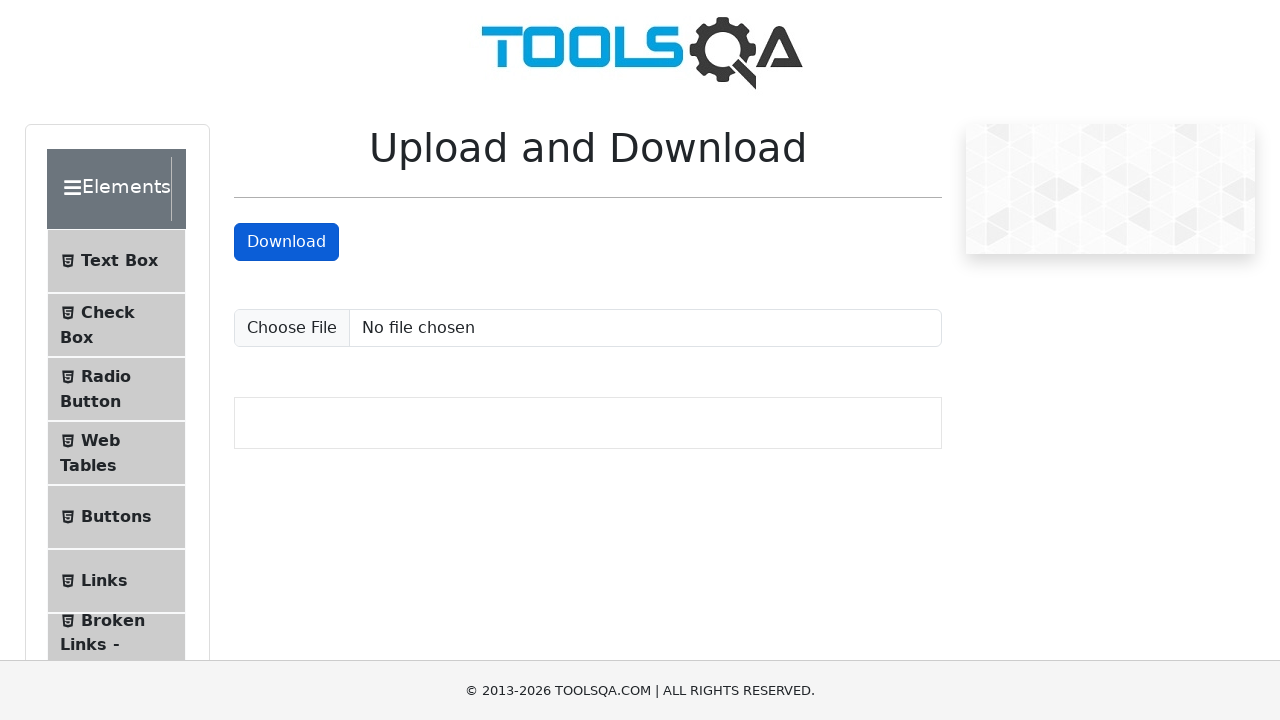